Tests navigation from demoqa homepage to Elements section by clicking on the first top card

Starting URL: https://demoqa.com/

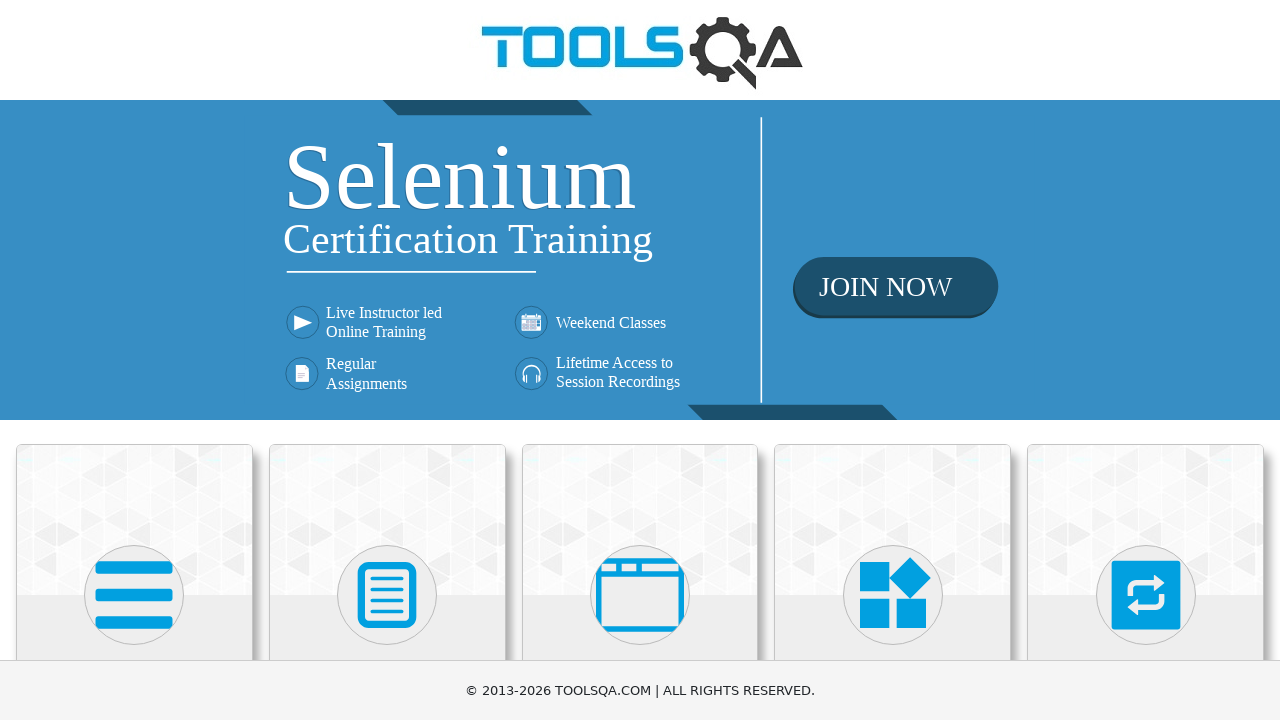

Clicked on the first top card (Elements section) at (134, 520) on .top-card:nth-child(1)
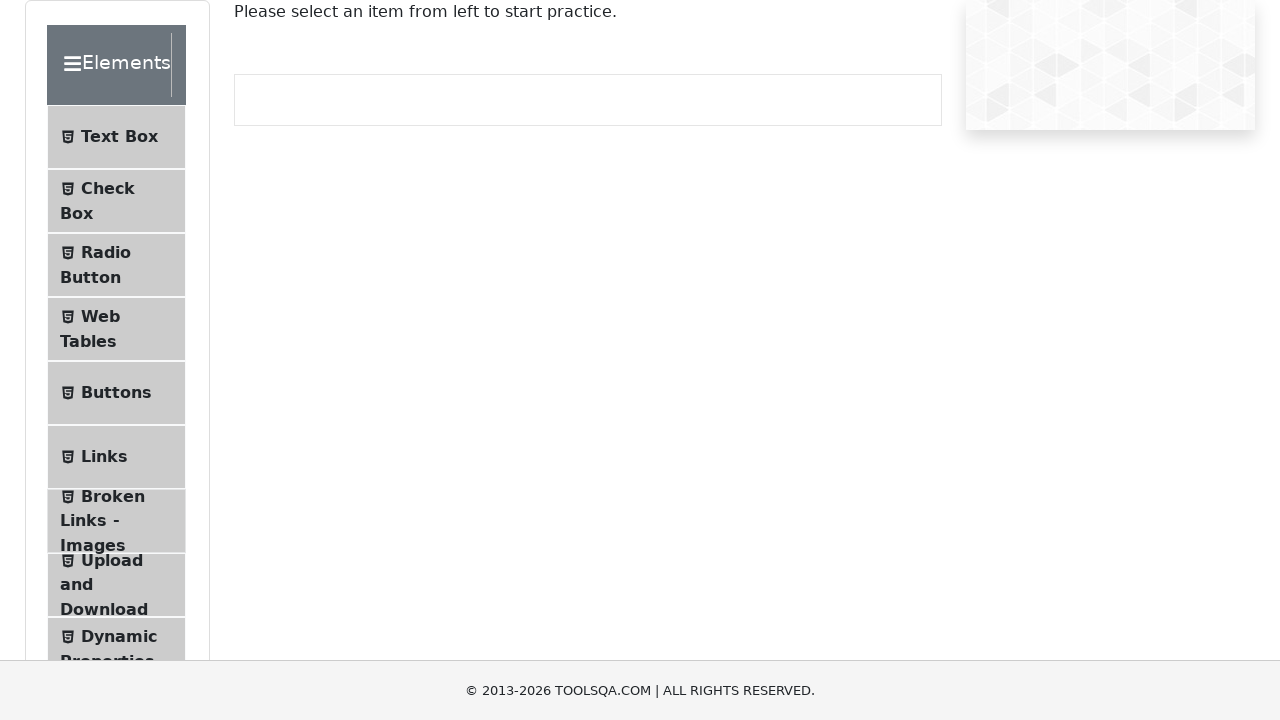

Successfully navigated to Elements section at https://demoqa.com/elements
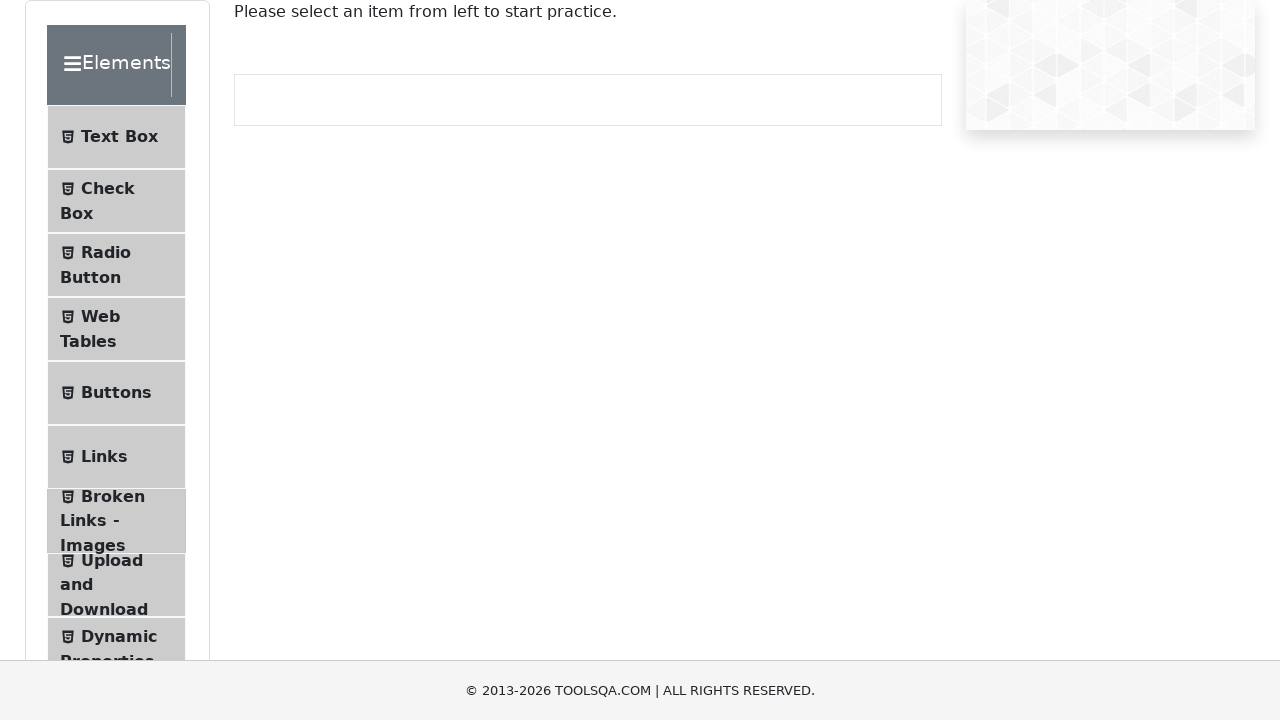

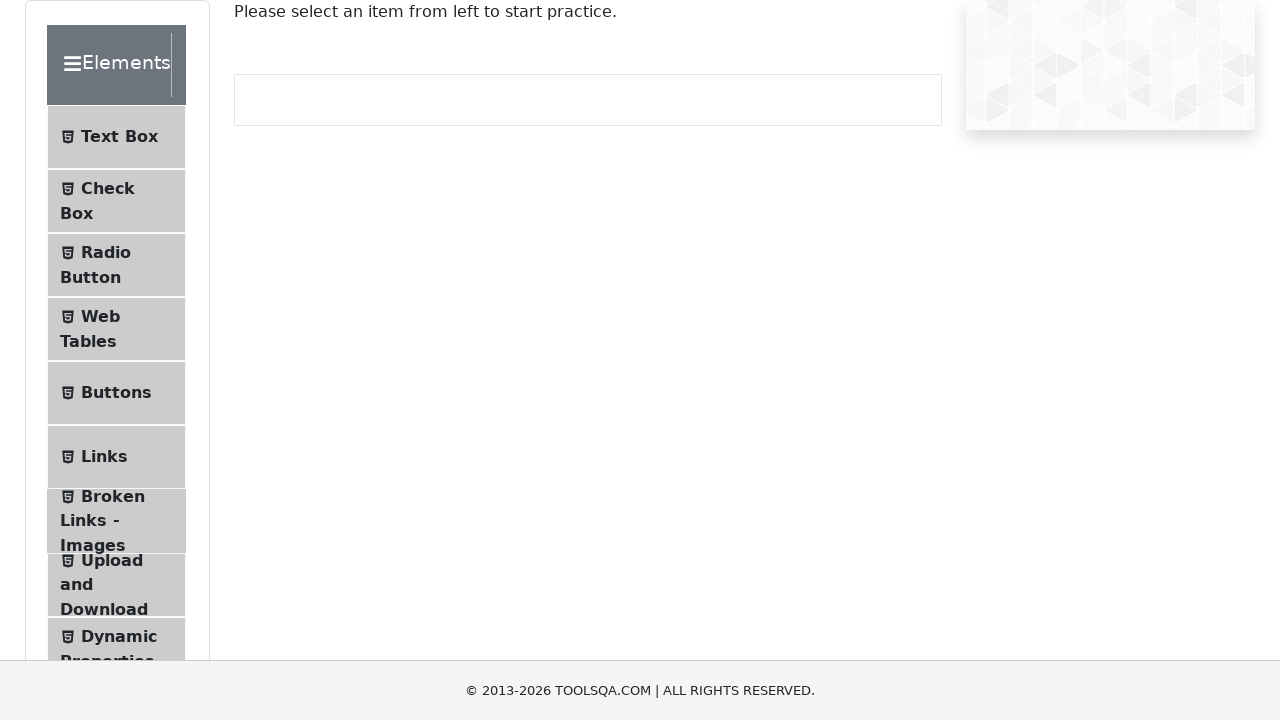